Tests opening a new browser window using Selenium 4's new_window feature, then navigates to a different page in the new window and verifies that 2 windows are open.

Starting URL: https://the-internet.herokuapp.com

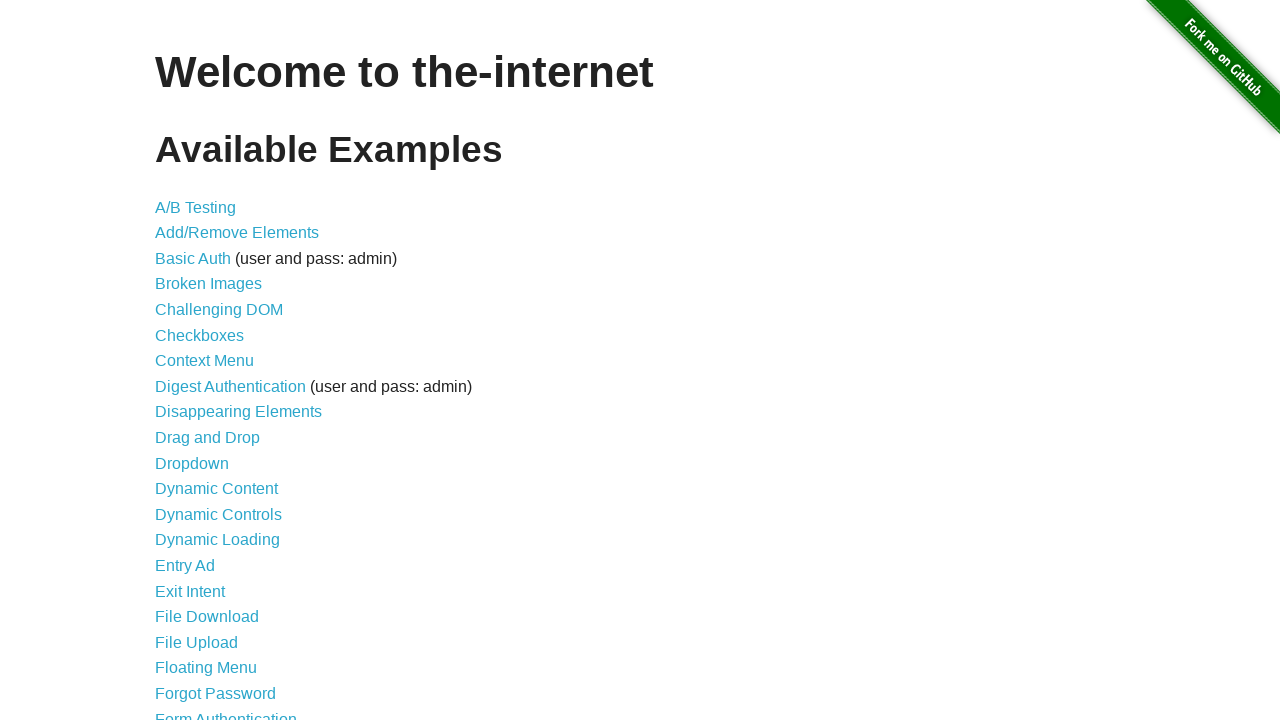

Opened a new browser window
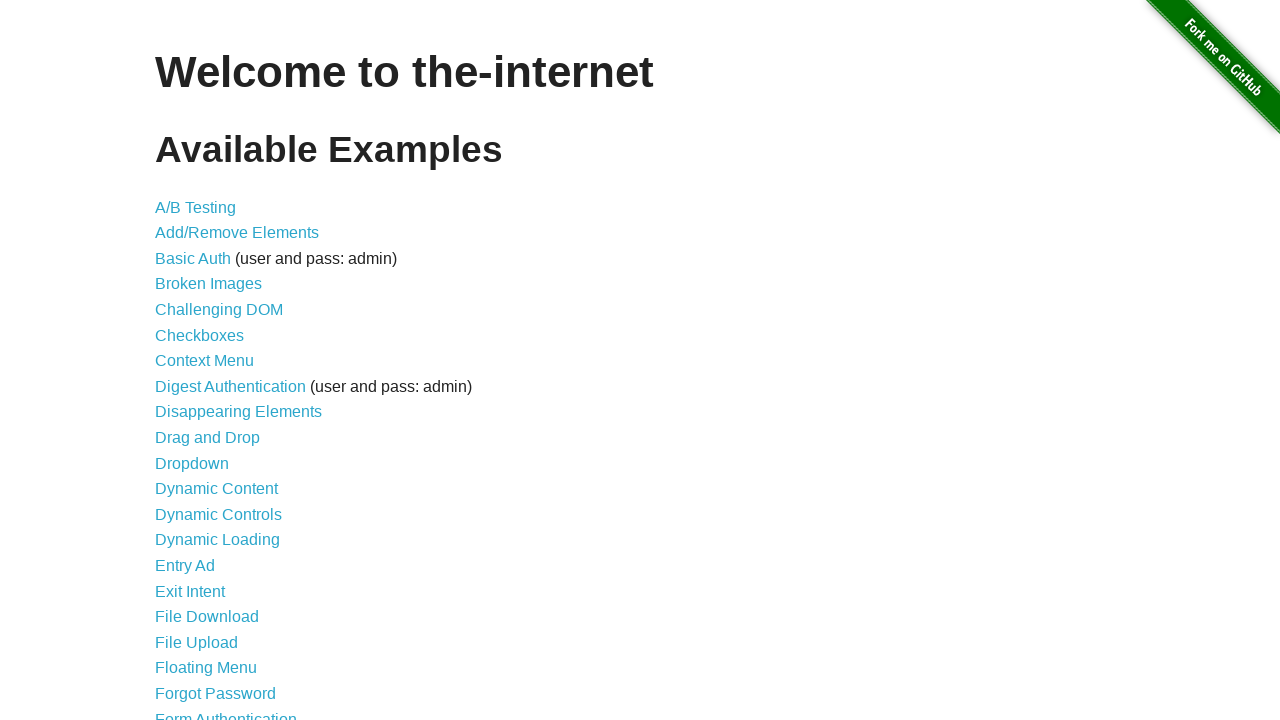

Navigated new window to typos page
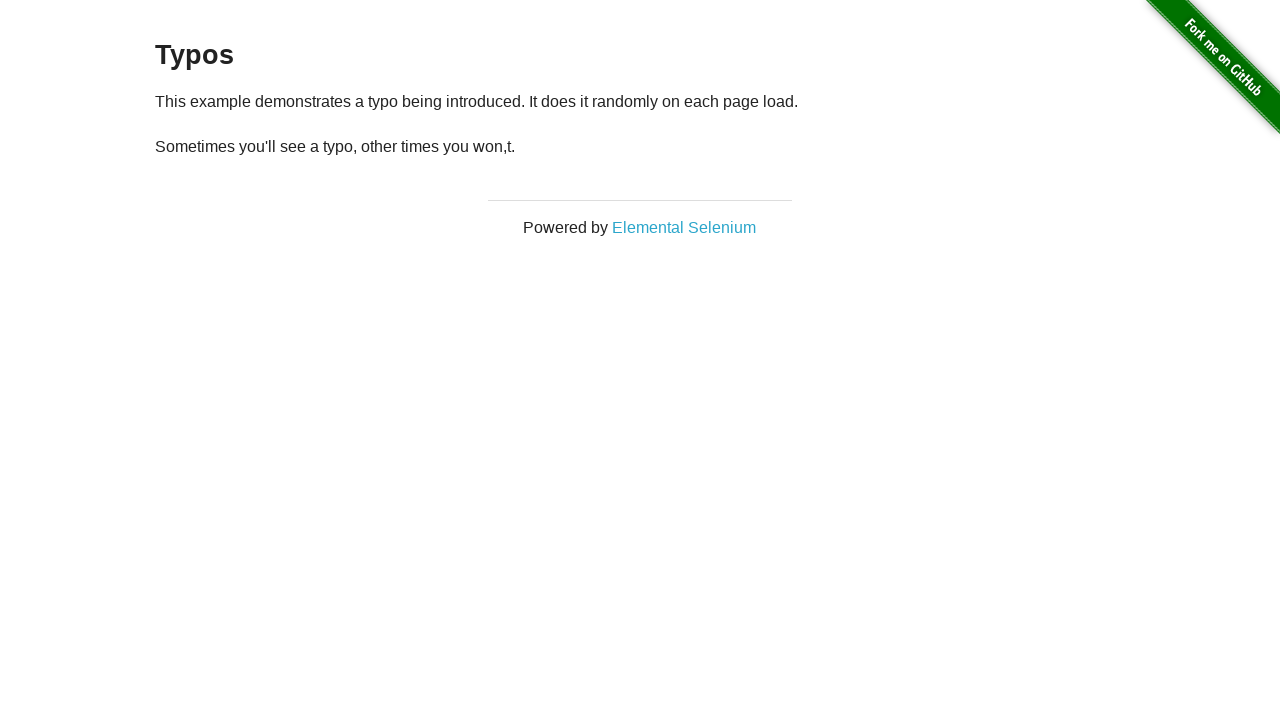

Verified that 2 windows are open
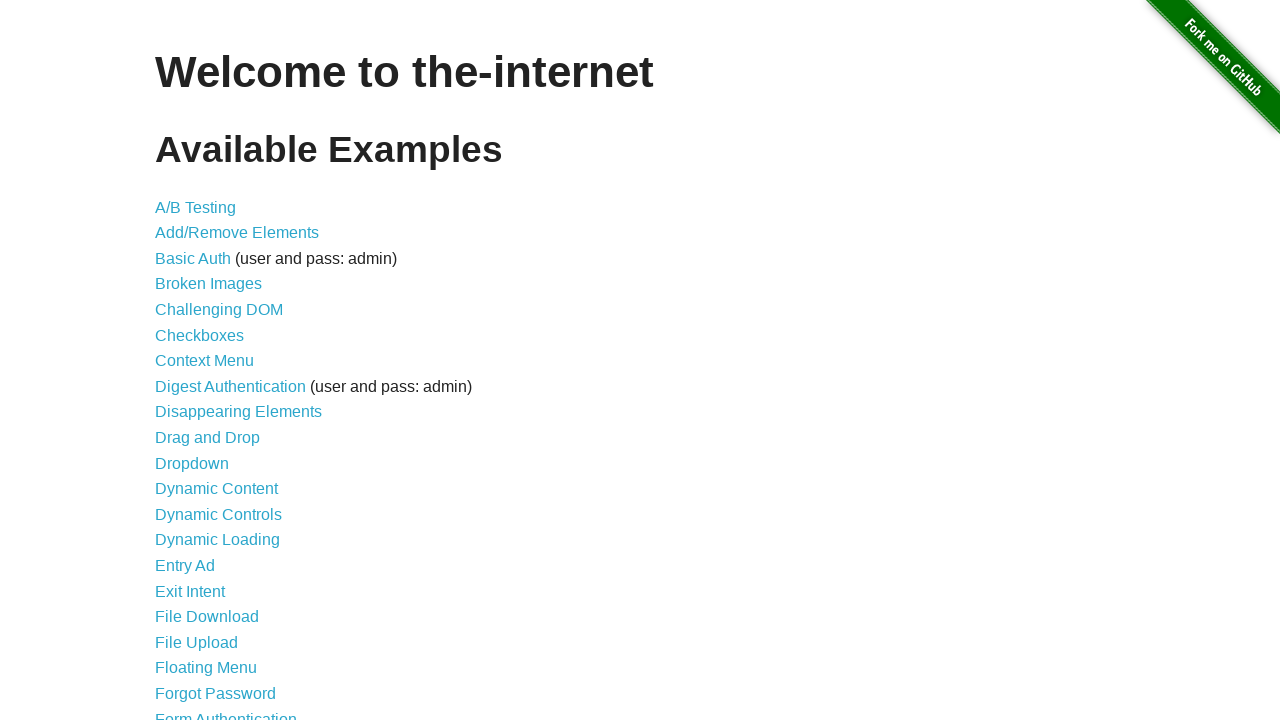

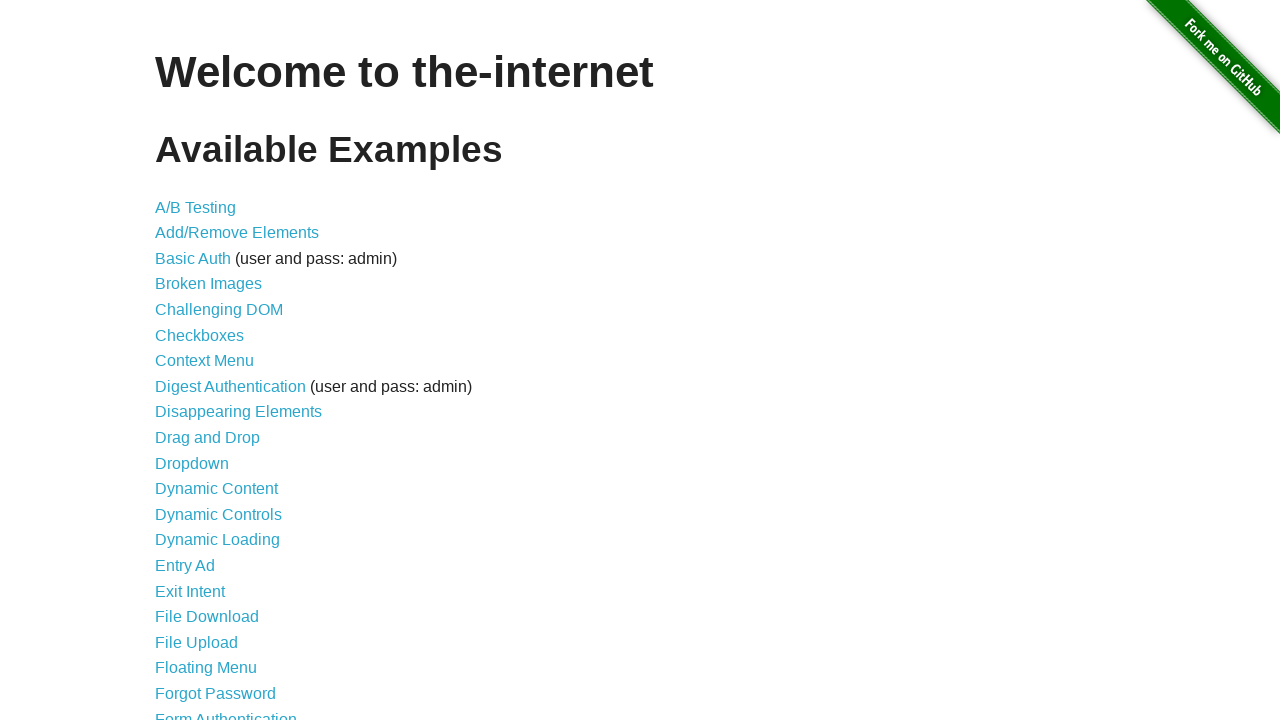